Tests checkbox functionality by selecting the first two checkboxes on the automation practice page

Starting URL: https://rahulshettyacademy.com/AutomationPractice/

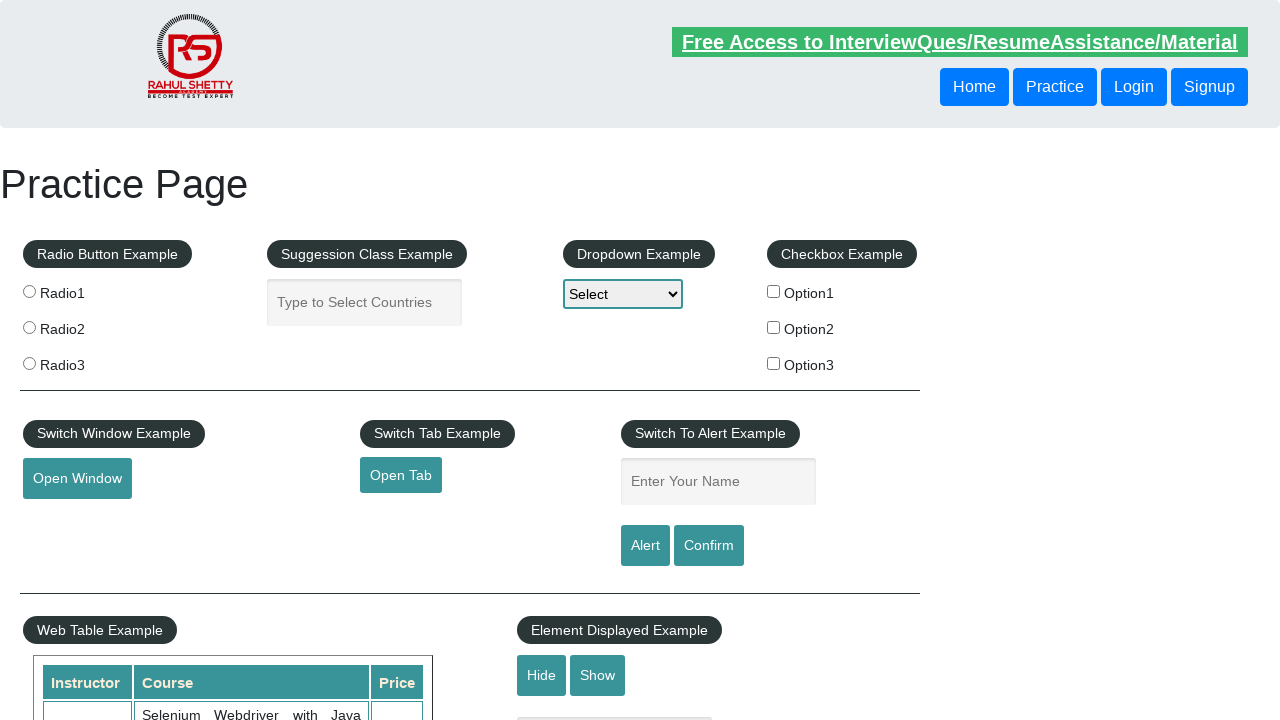

Waited for checkboxes to load on automation practice page
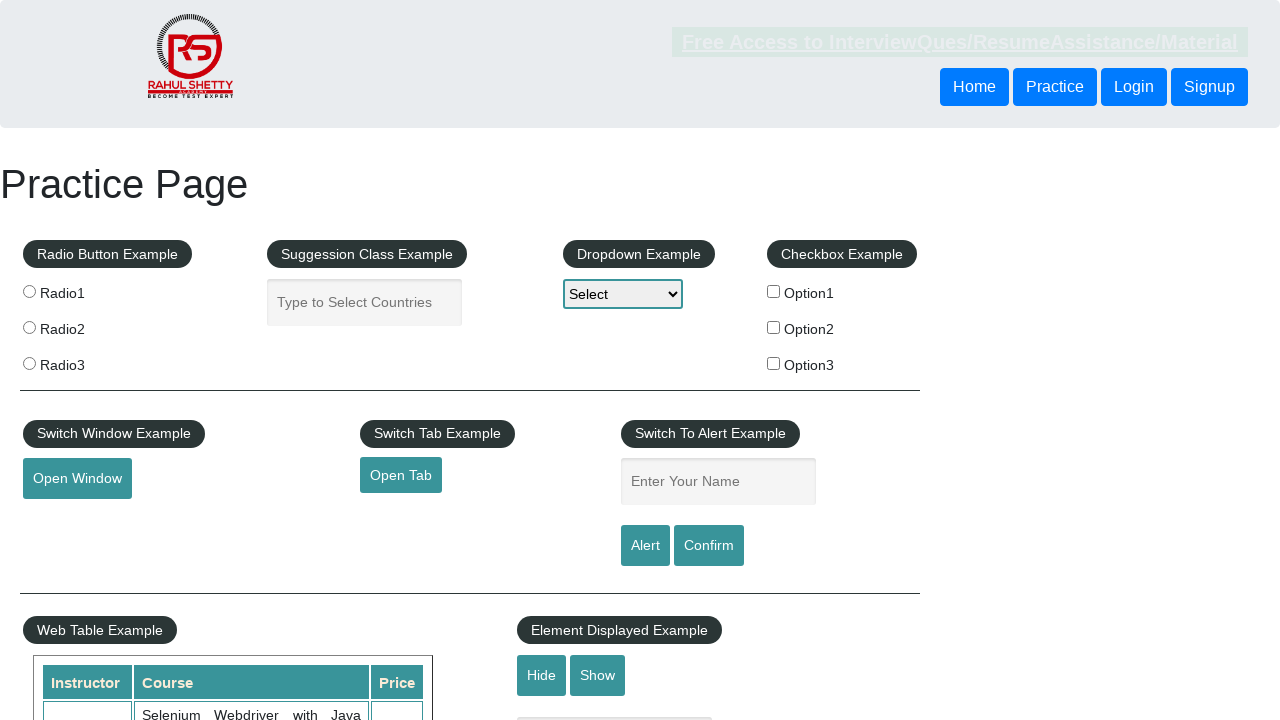

Located all checkboxes with id containing 'checkBoxOption'
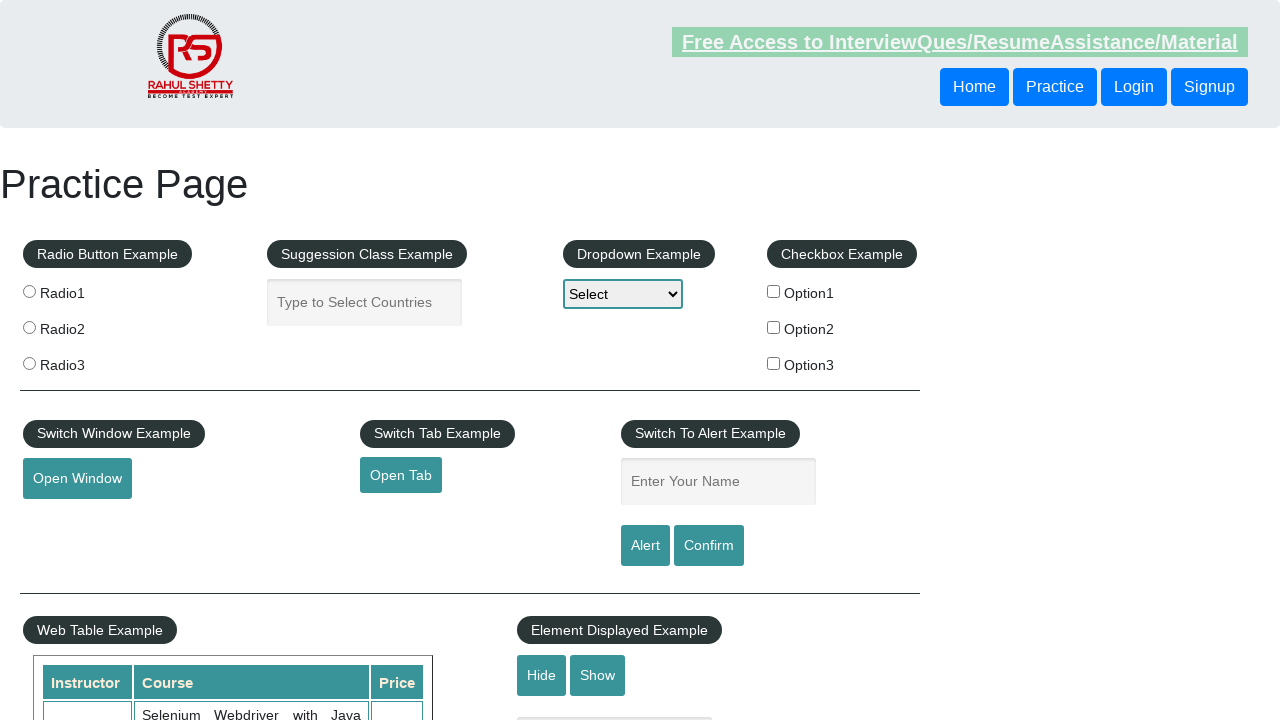

Clicked the first checkbox at (774, 291) on input[type='checkbox'][id*='checkBoxOption'] >> nth=0
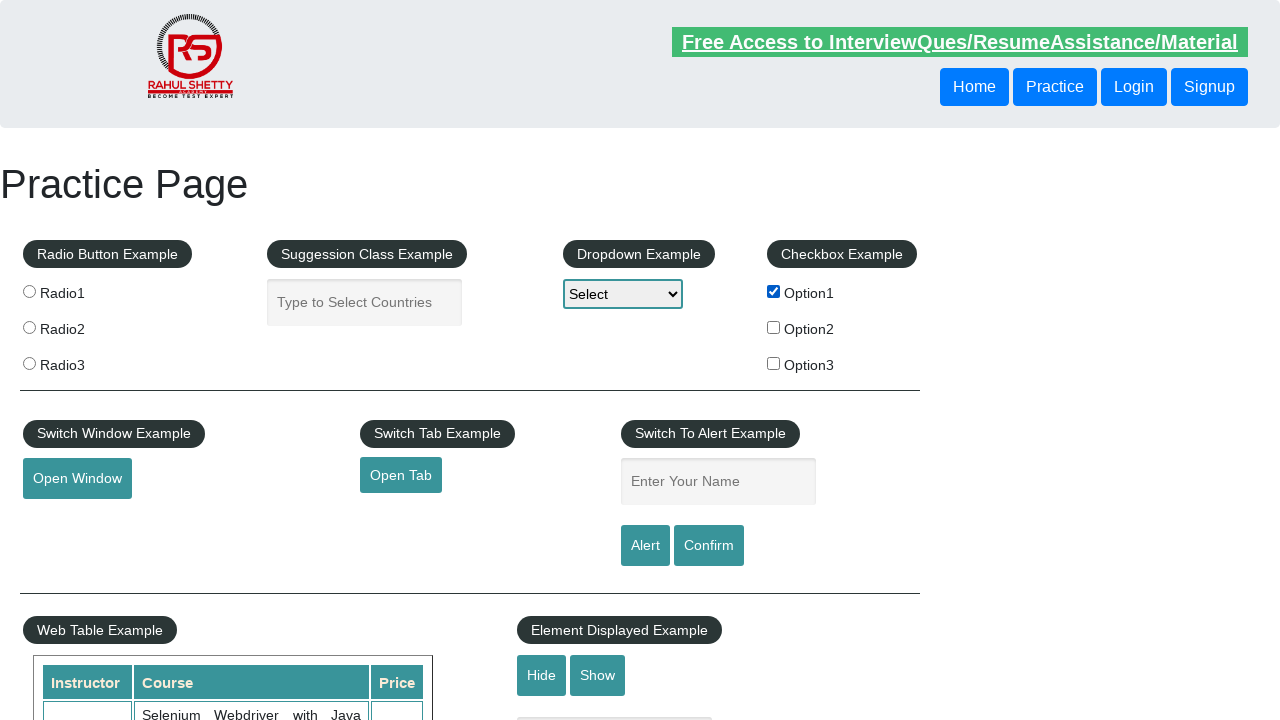

Clicked the second checkbox at (774, 327) on input[type='checkbox'][id*='checkBoxOption'] >> nth=1
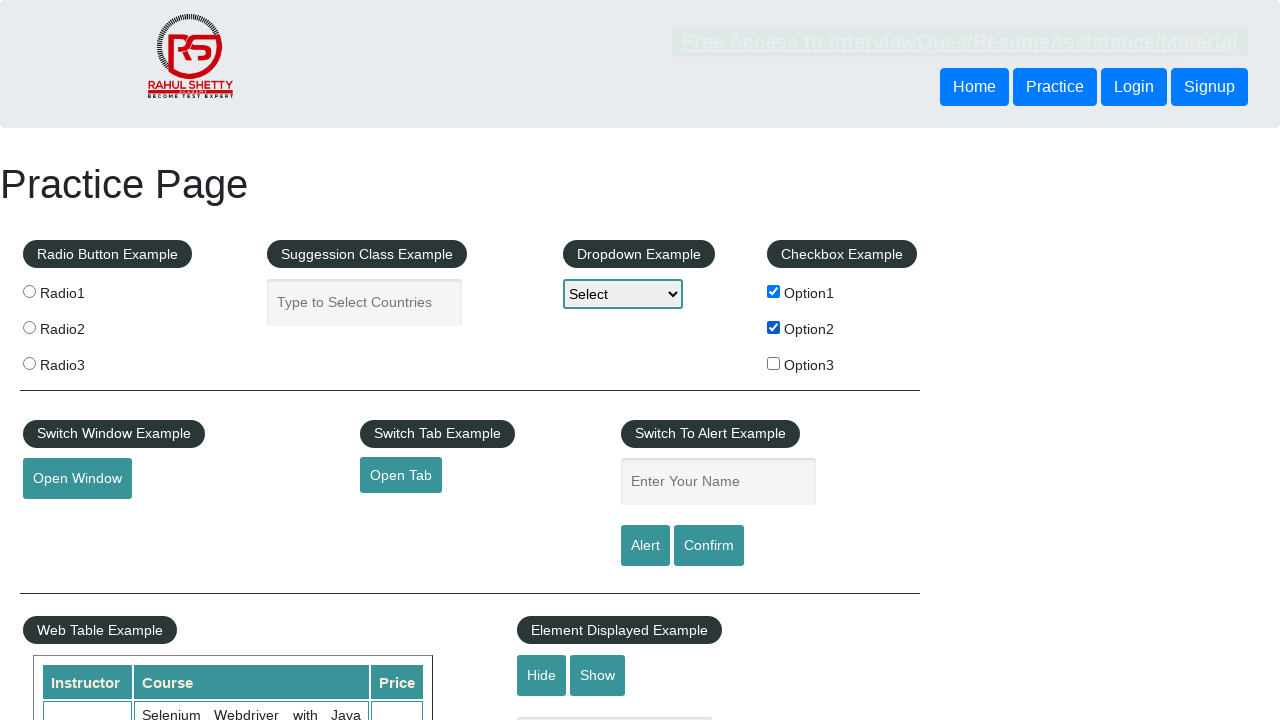

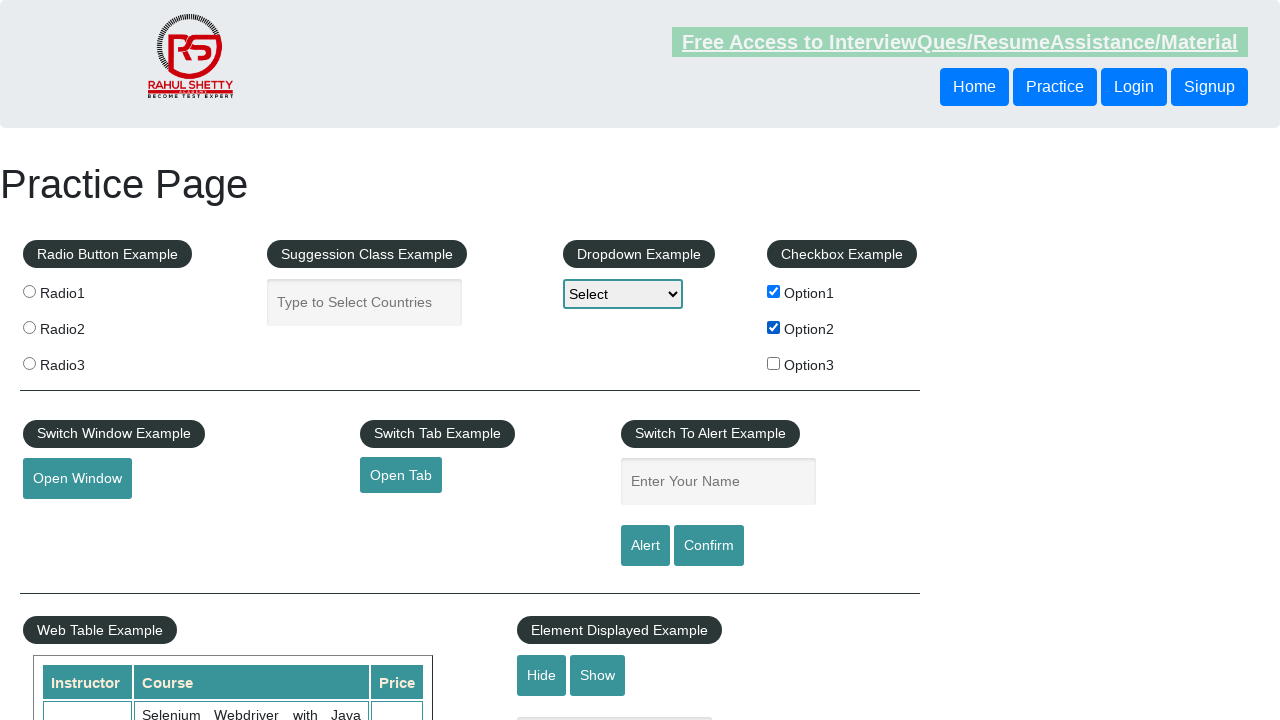